Tests window switching functionality by clicking a link that opens a new window, switching to that window to extract text, then switching back to the parent window and using the extracted text to fill a form field.

Starting URL: https://rahulshettyacademy.com/loginpagePractise/#

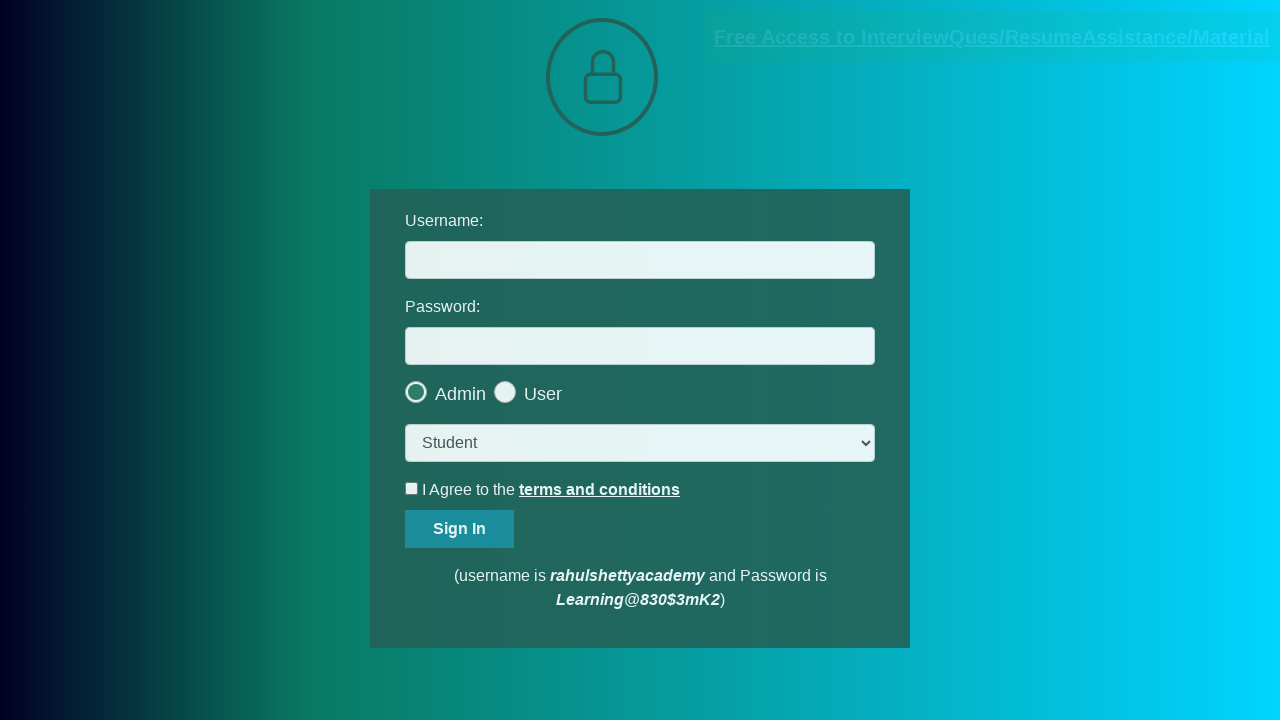

Clicked blinking text link to open new window at (992, 37) on .blinkingText
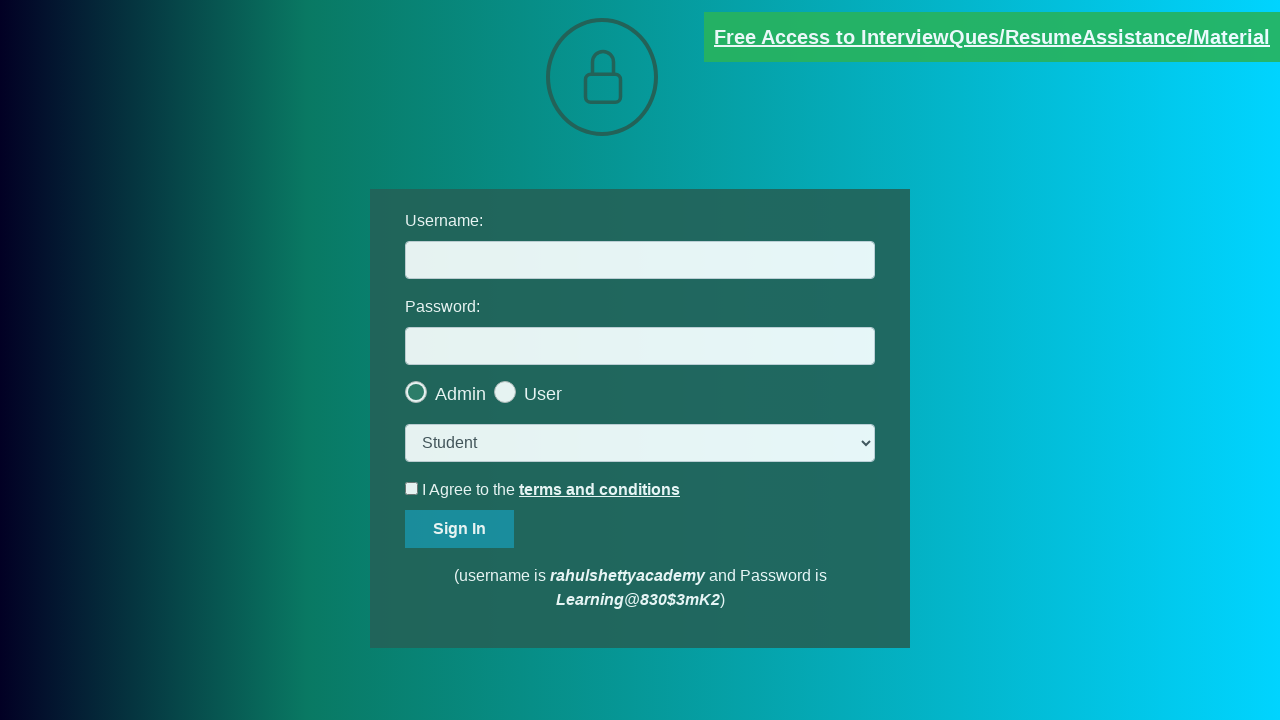

Captured child window reference
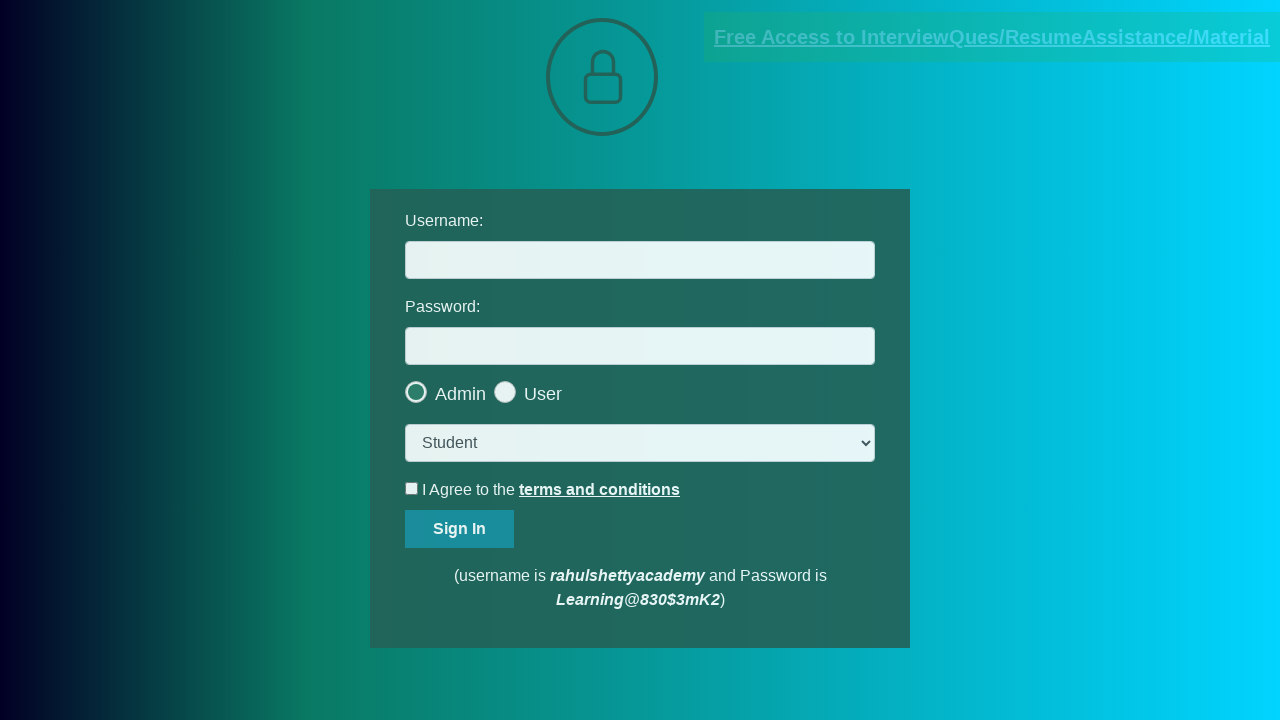

Child window loaded and email element found
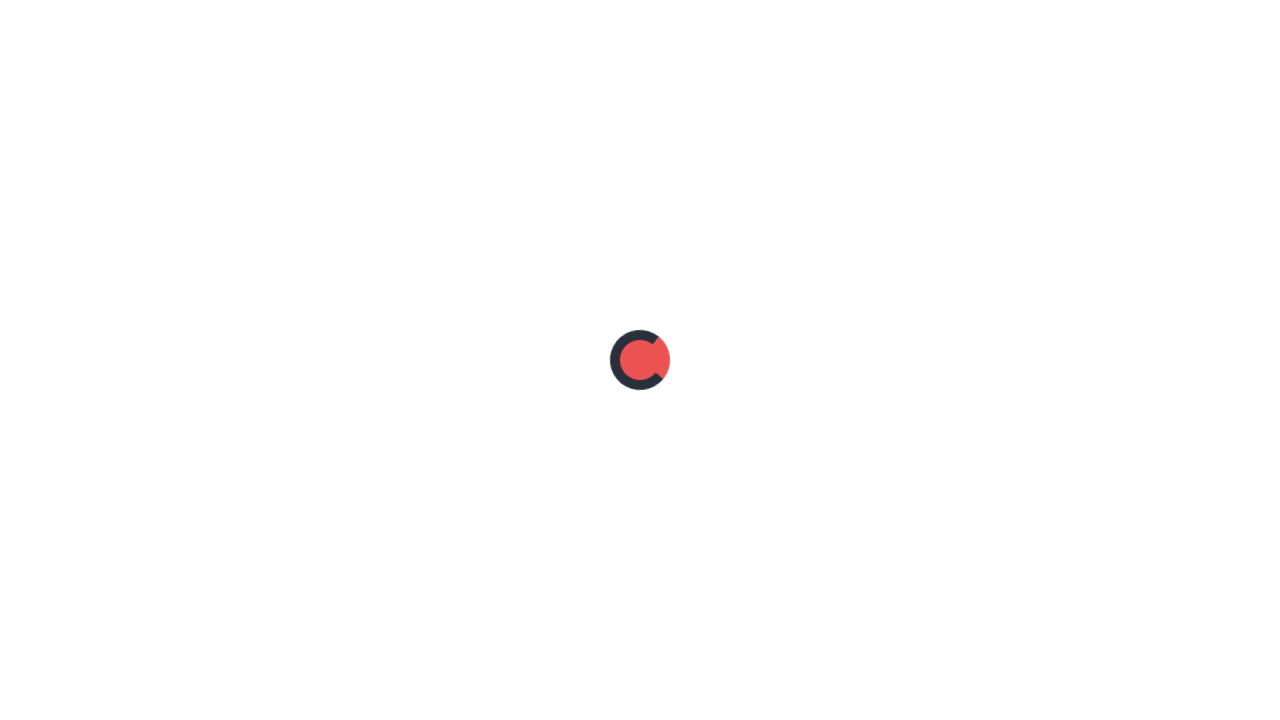

Extracted email text from child window
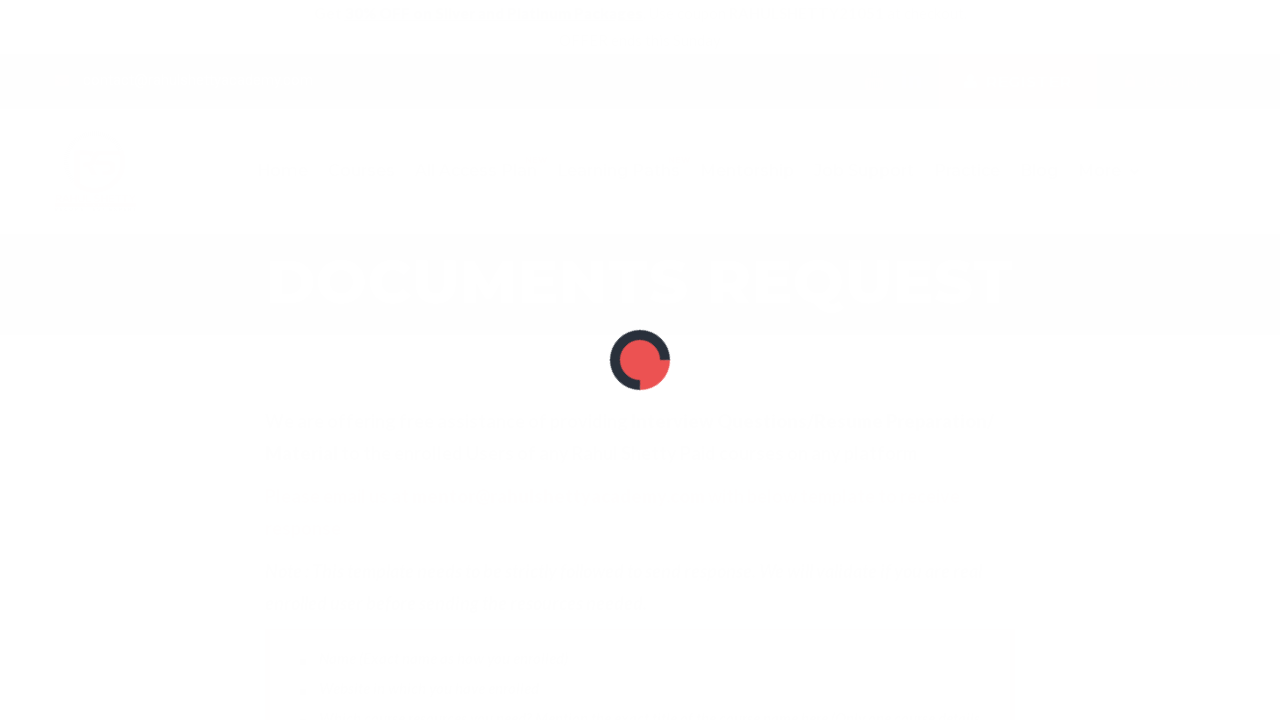

Parsed email address: mentor@rahulshettyacademy.com
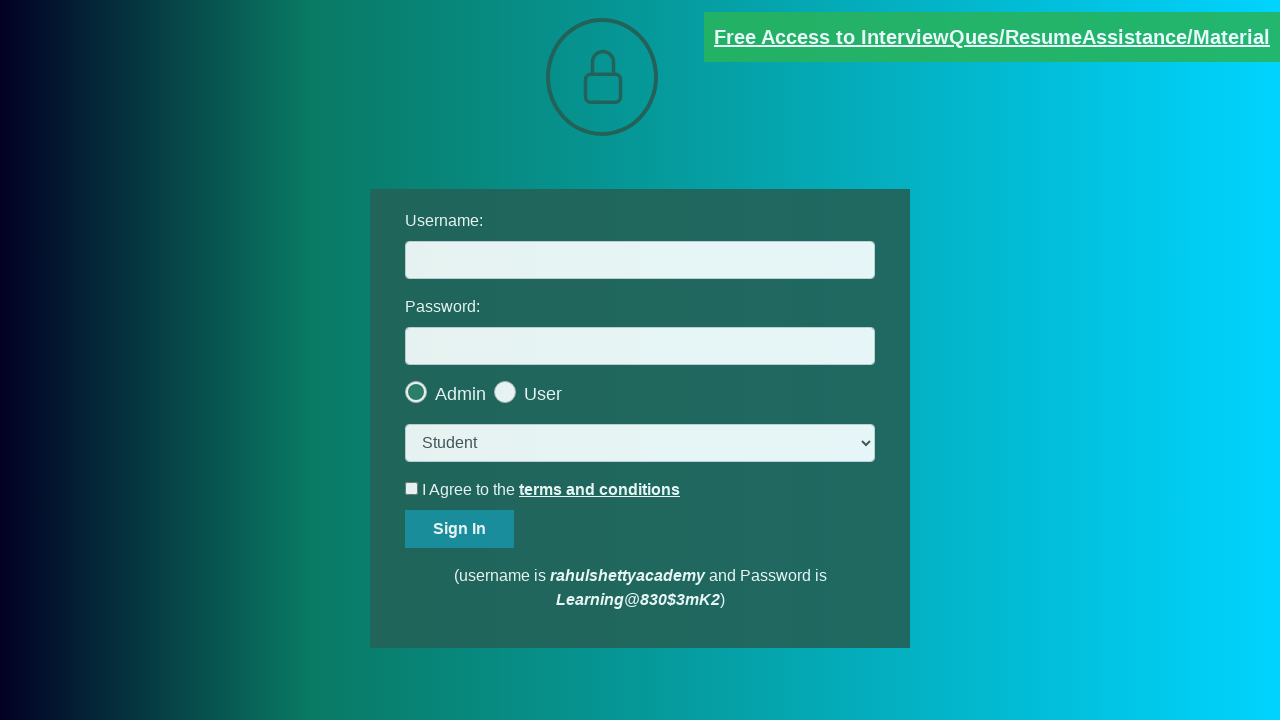

Closed child window and switched back to parent window
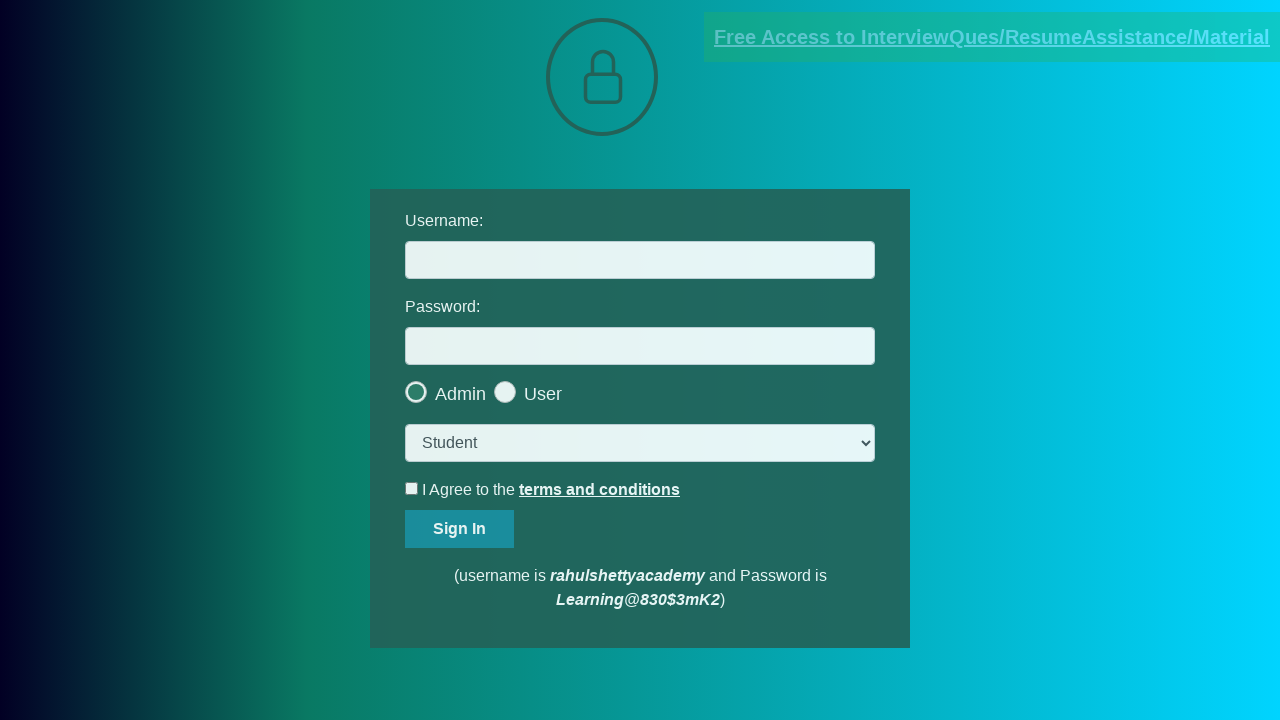

Filled username field with extracted email: mentor@rahulshettyacademy.com on #username
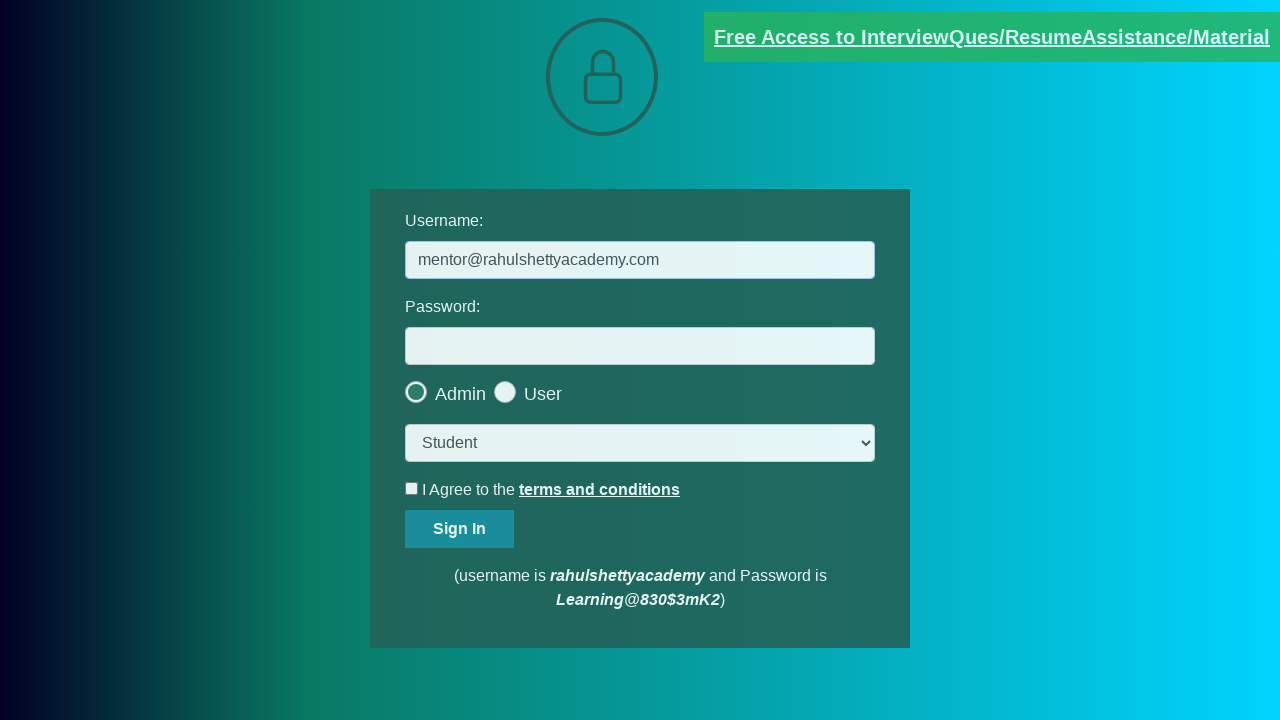

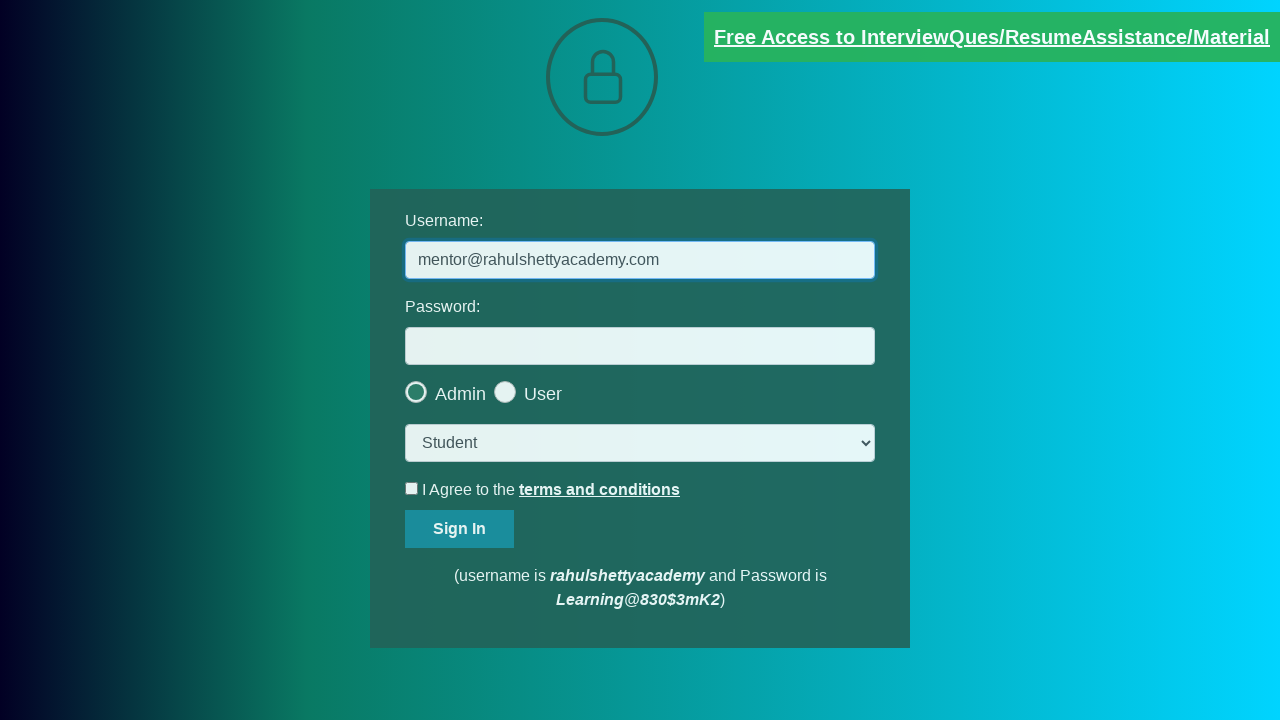